Tests working with multiple browser windows by clicking a link that opens a new window, storing window handles explicitly, and switching between them to verify page titles.

Starting URL: https://the-internet.herokuapp.com/windows

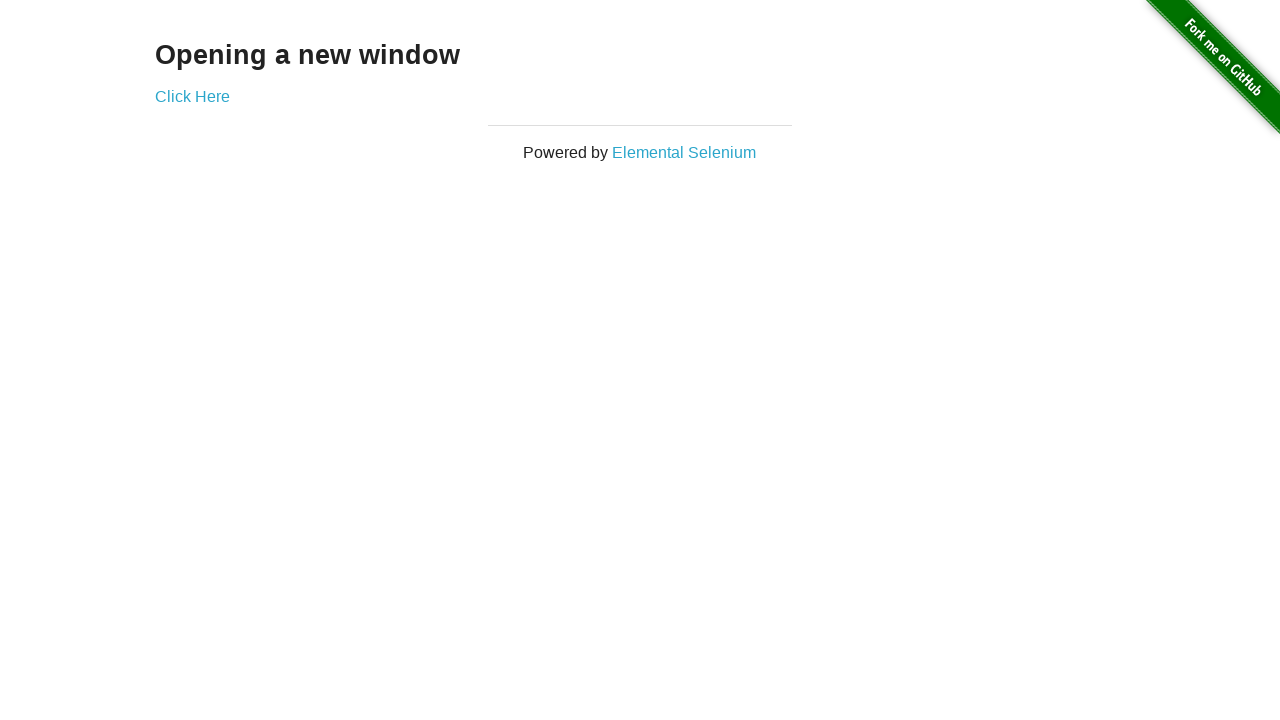

Clicked link that opens a new window at (192, 96) on .example a
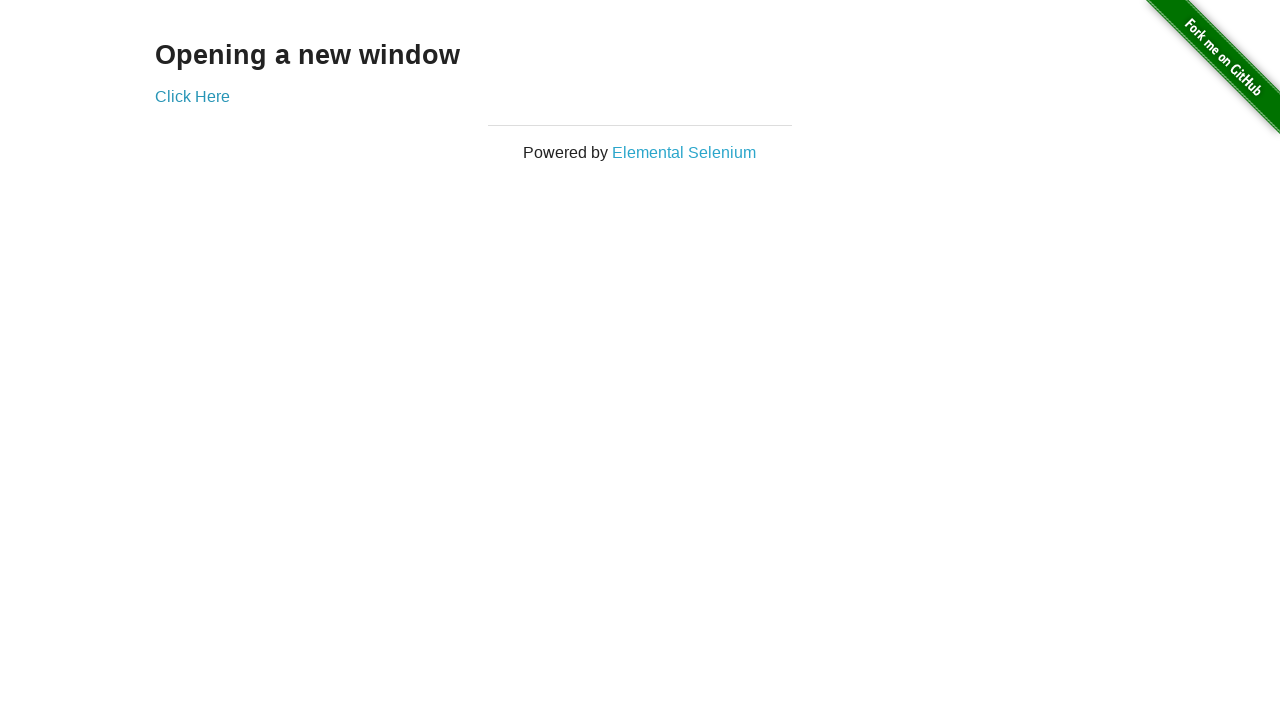

Captured new window handle
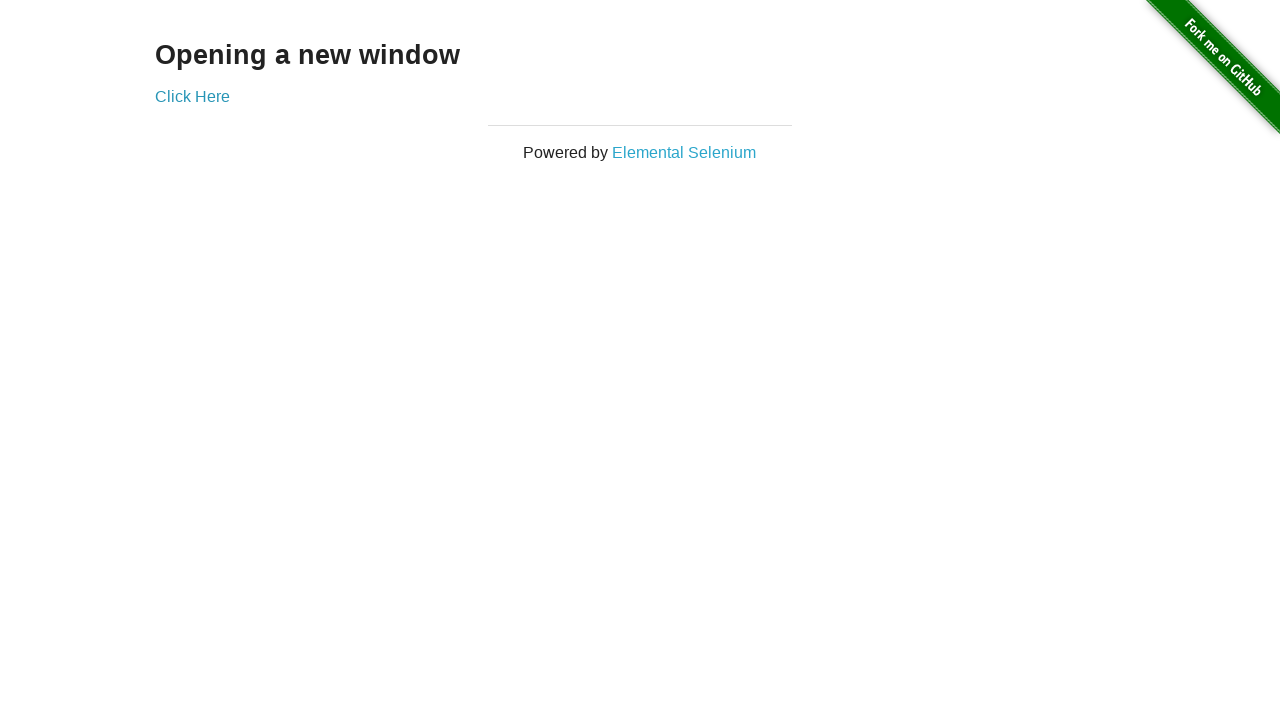

New page loaded completely
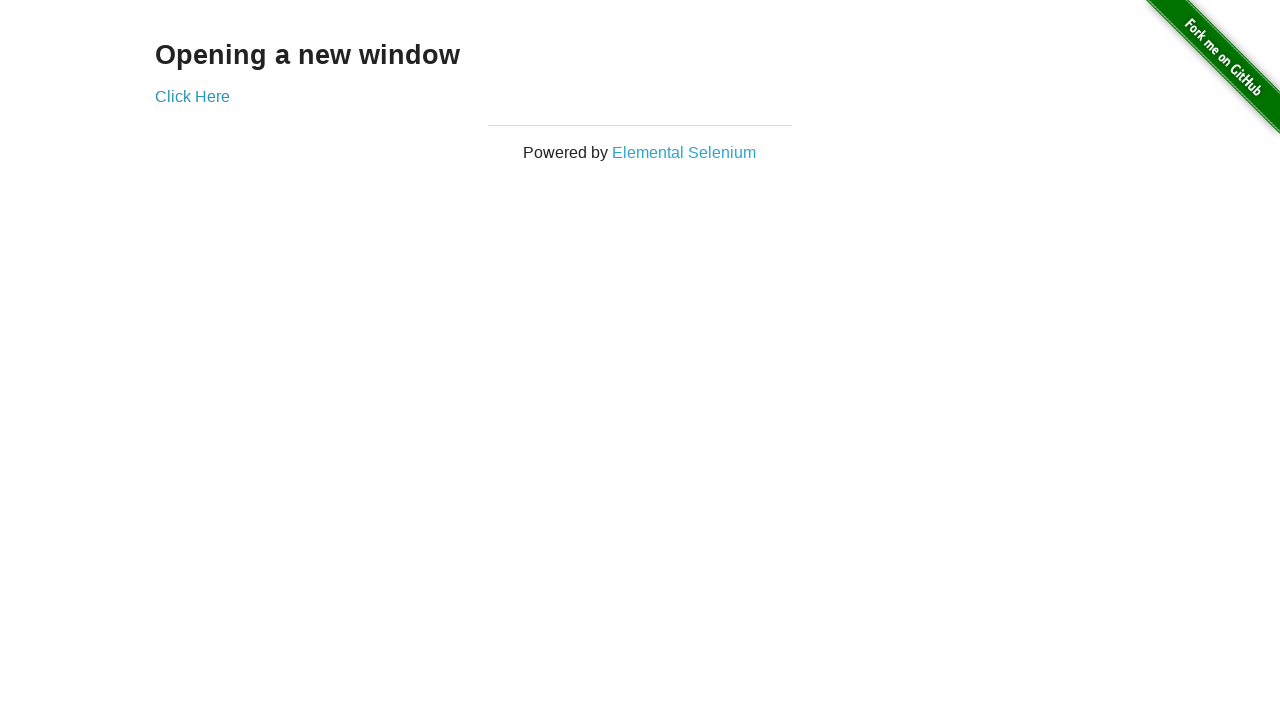

Verified original window title is 'The Internet'
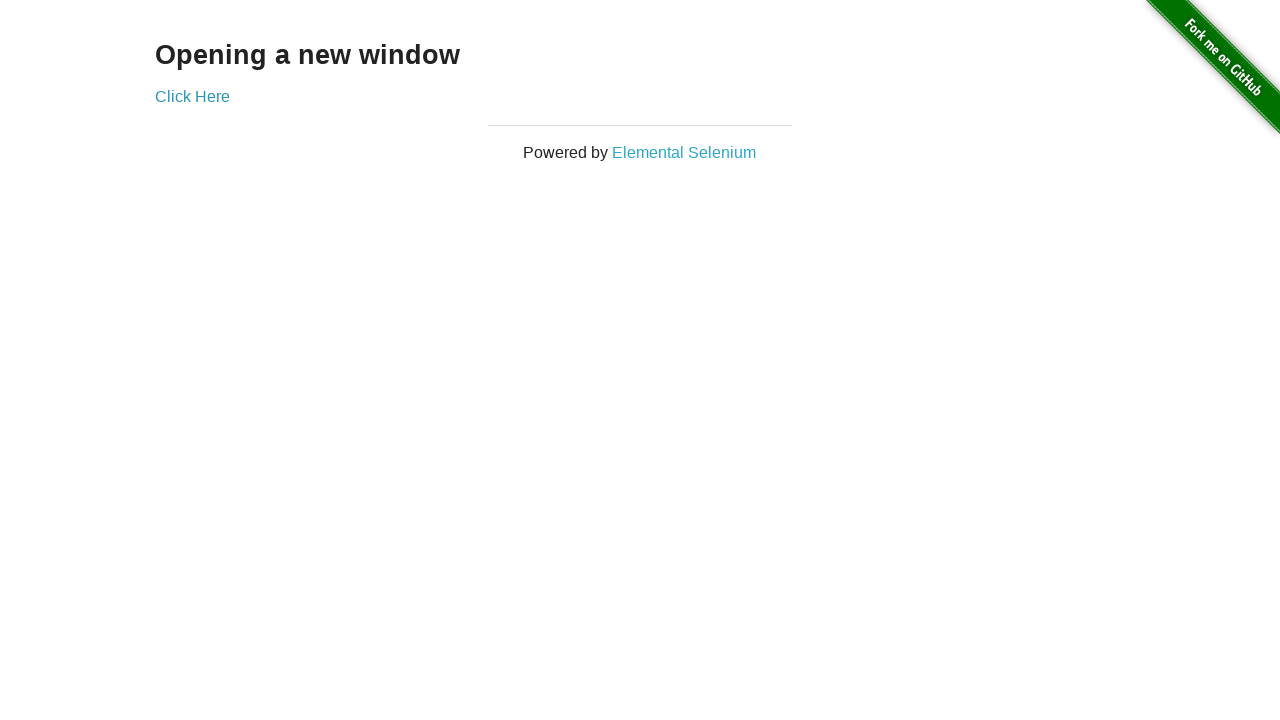

Verified new window title is 'New Window'
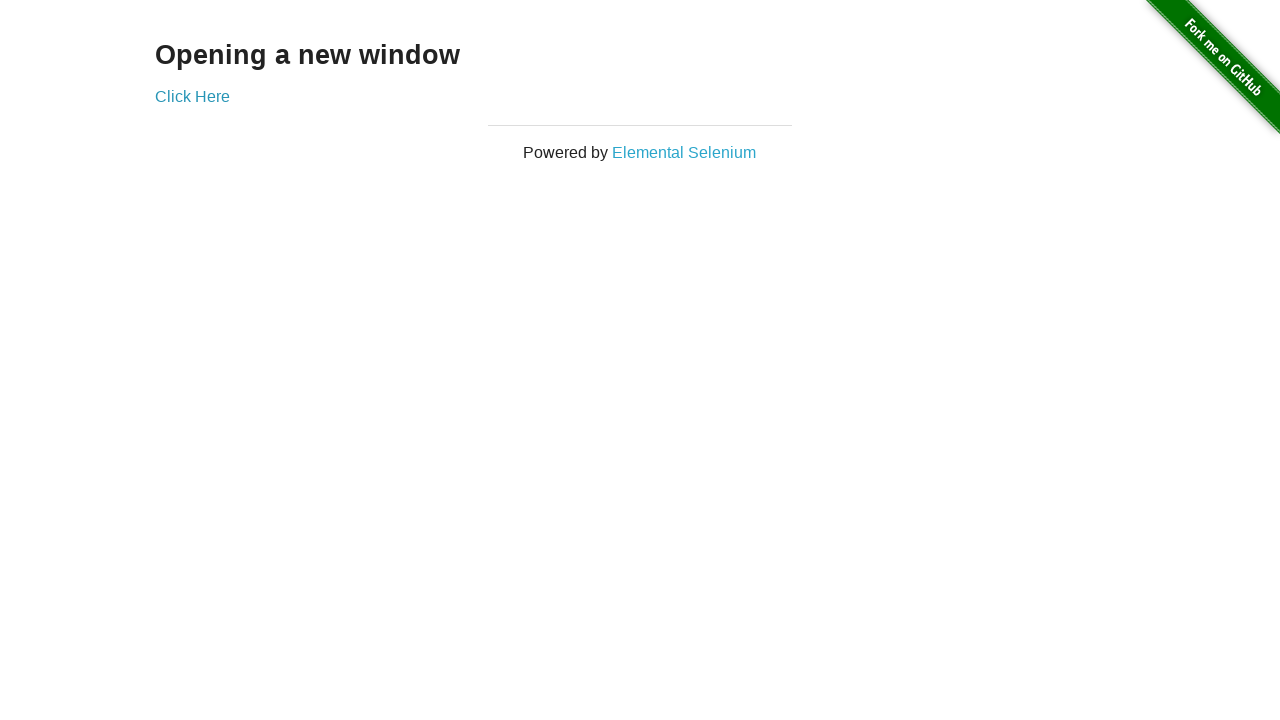

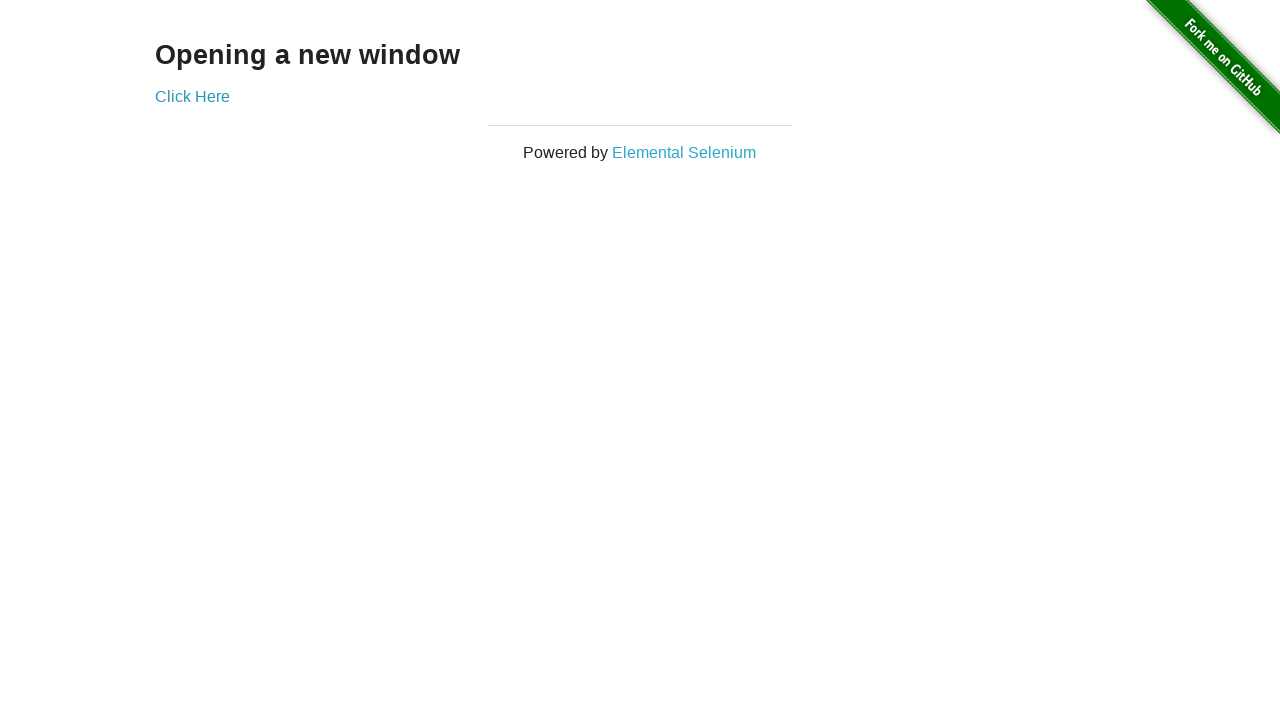